Tests AngularJS two-way data binding by entering text in an input field and verifying it appears in a dynamic greeting message

Starting URL: https://angularjs.org

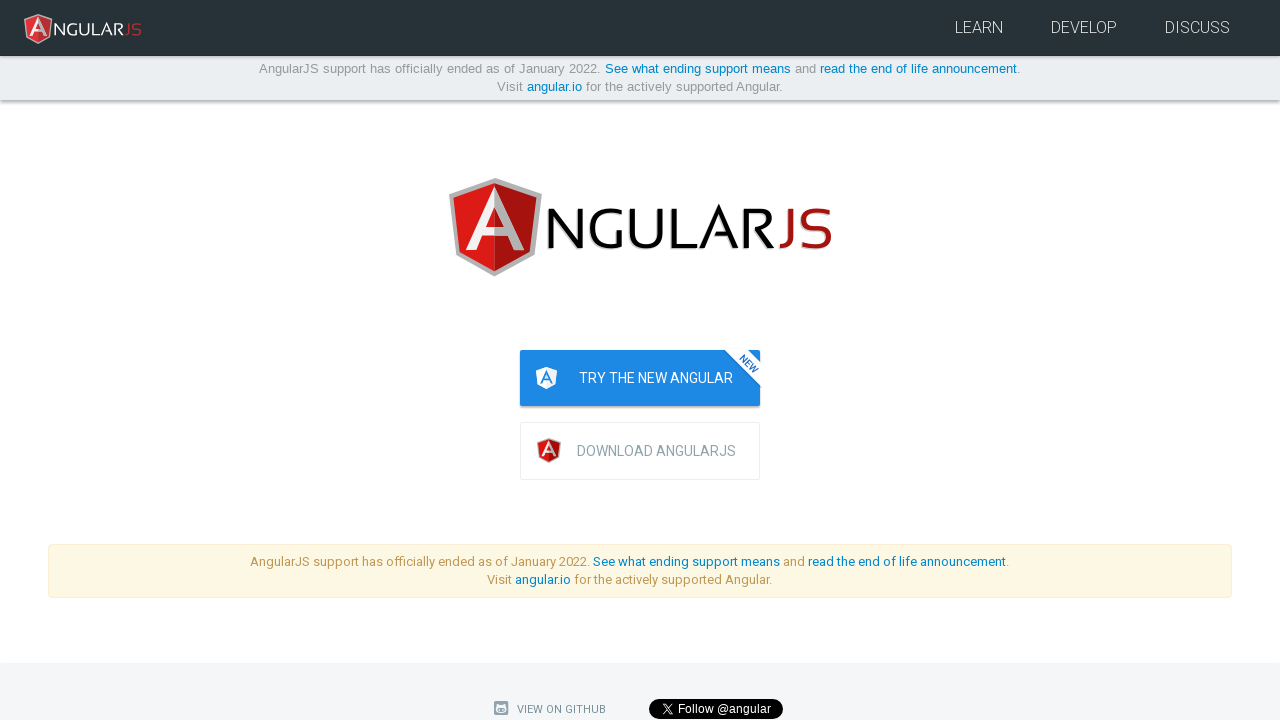

Filled name input field with 'John Doe' on input[ng-model='yourName']
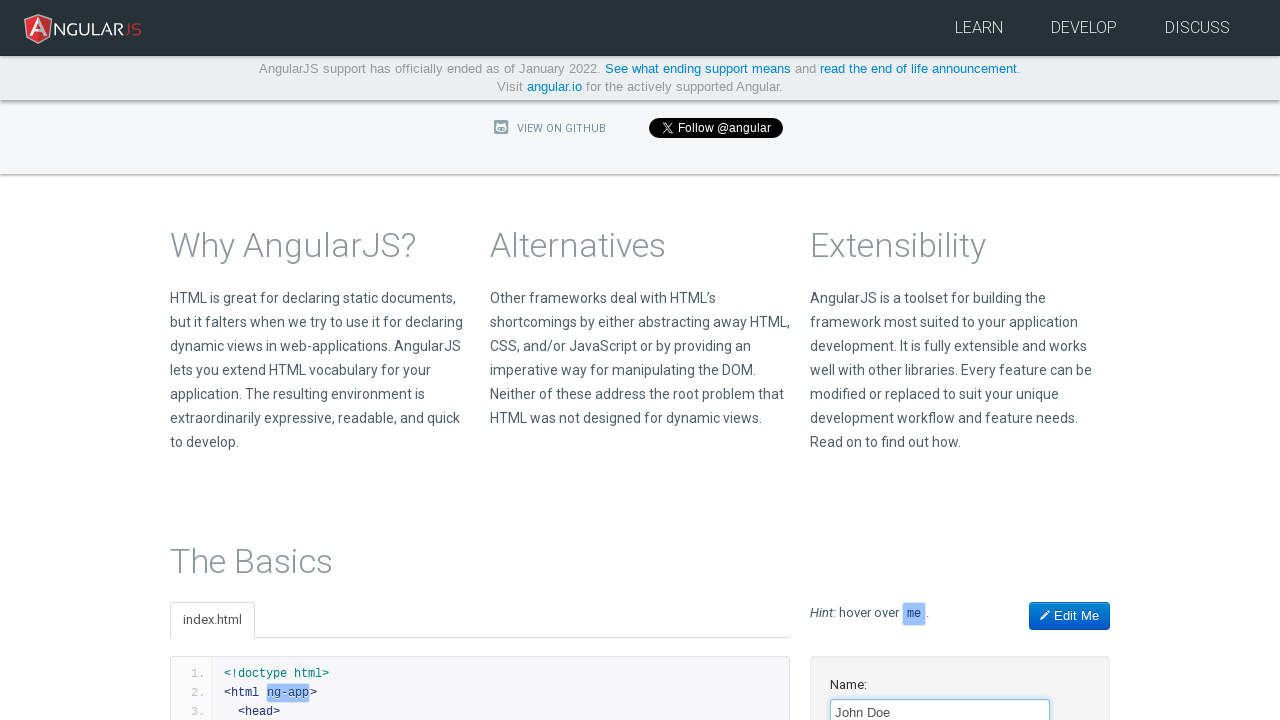

Verified greeting message 'Hello John Doe!' appears, confirming two-way data binding
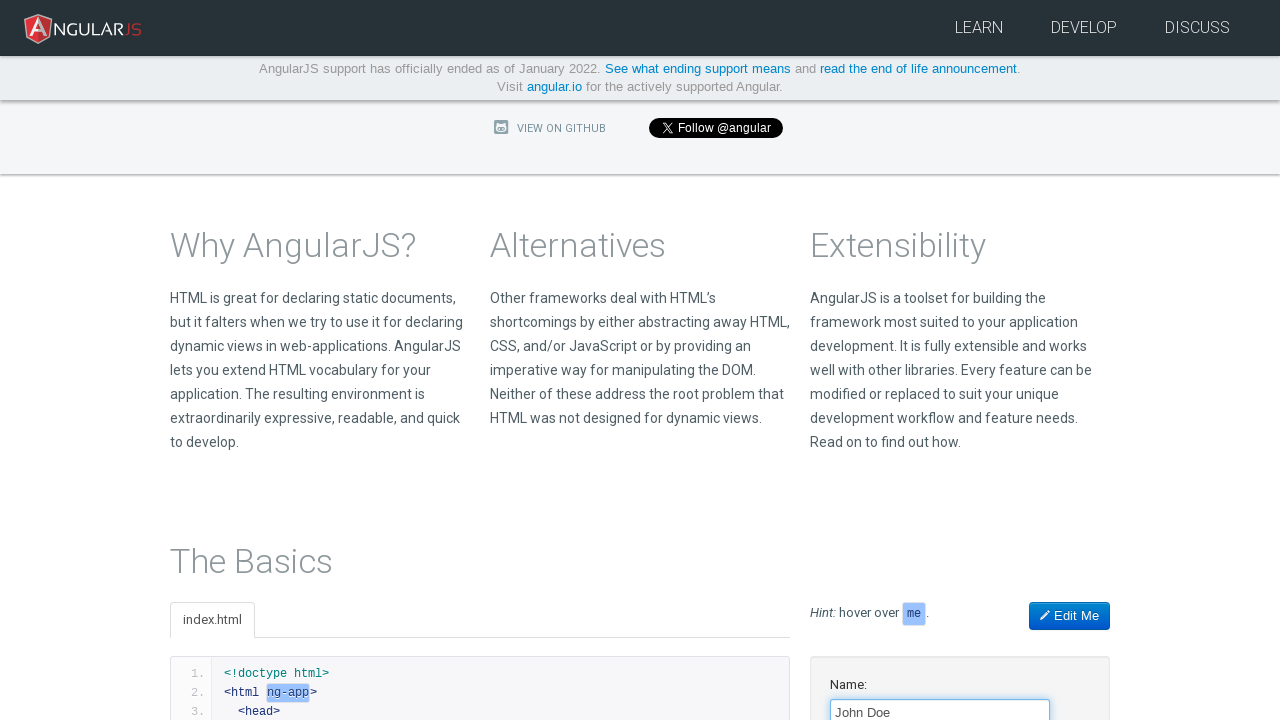

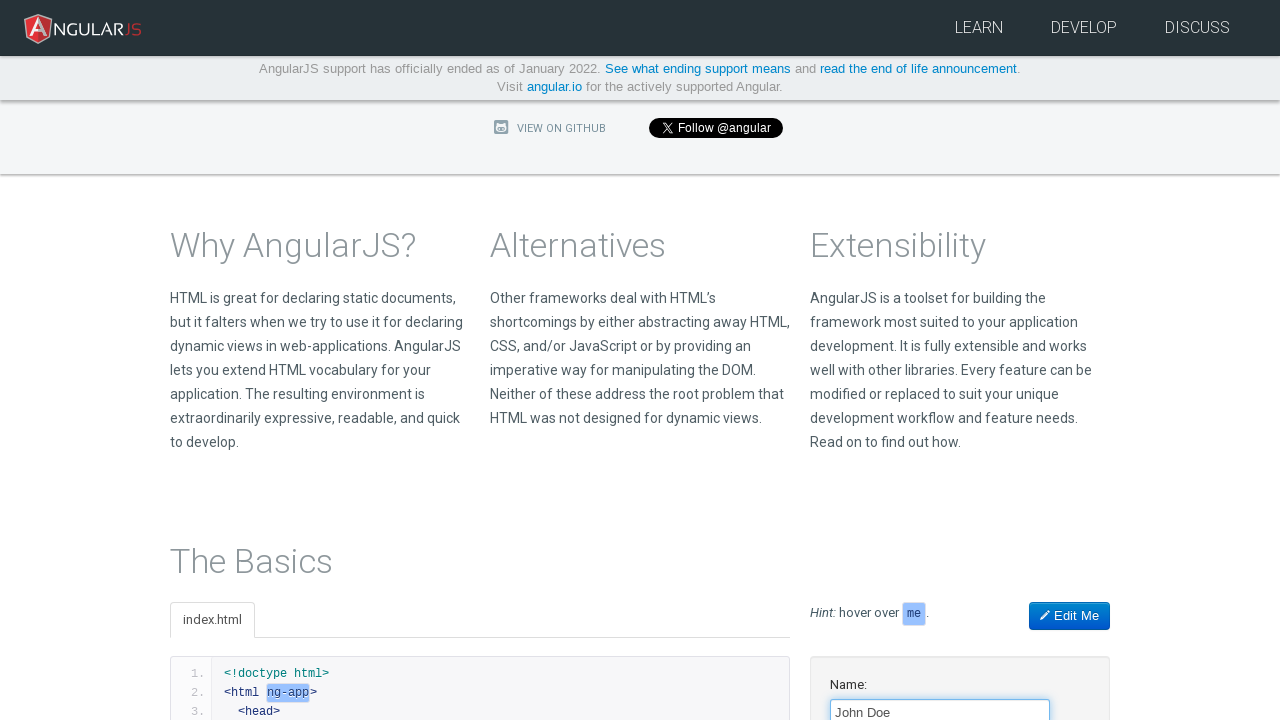